Tests right-click context menu functionality

Starting URL: https://swisnl.github.io/jQuery-contextMenu/demo.html

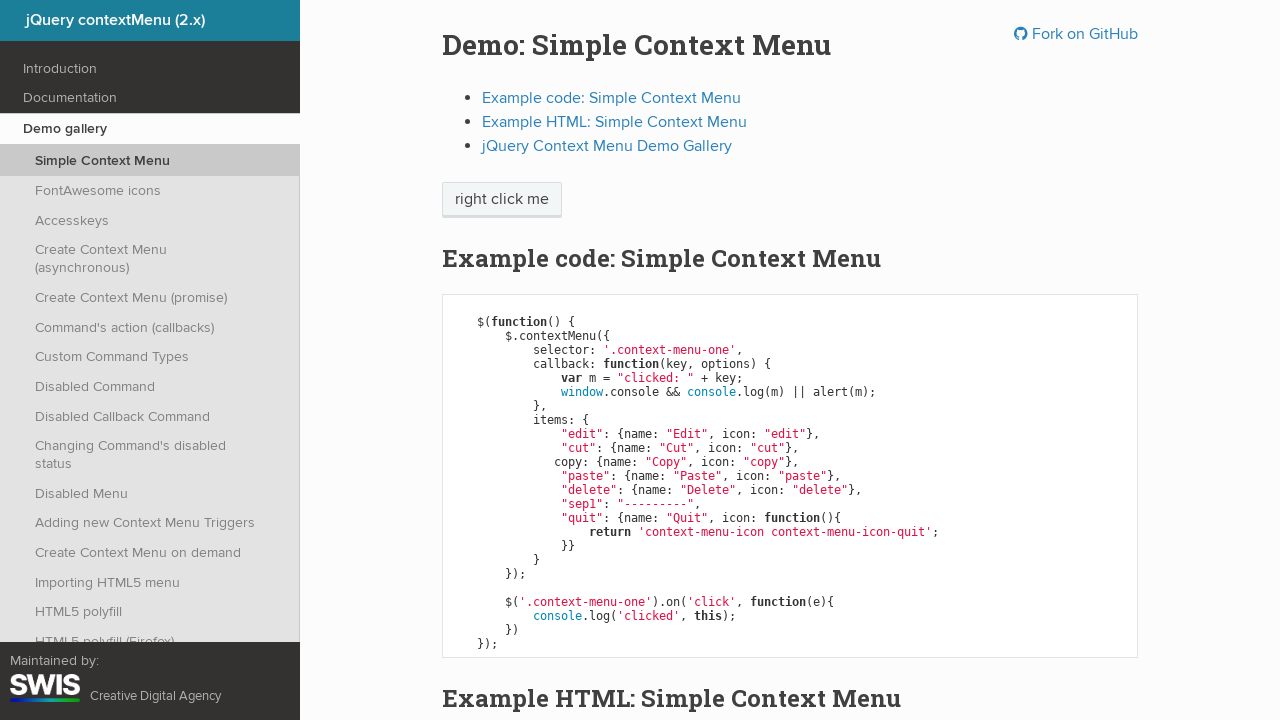

Navigated to jQuery contextMenu demo page
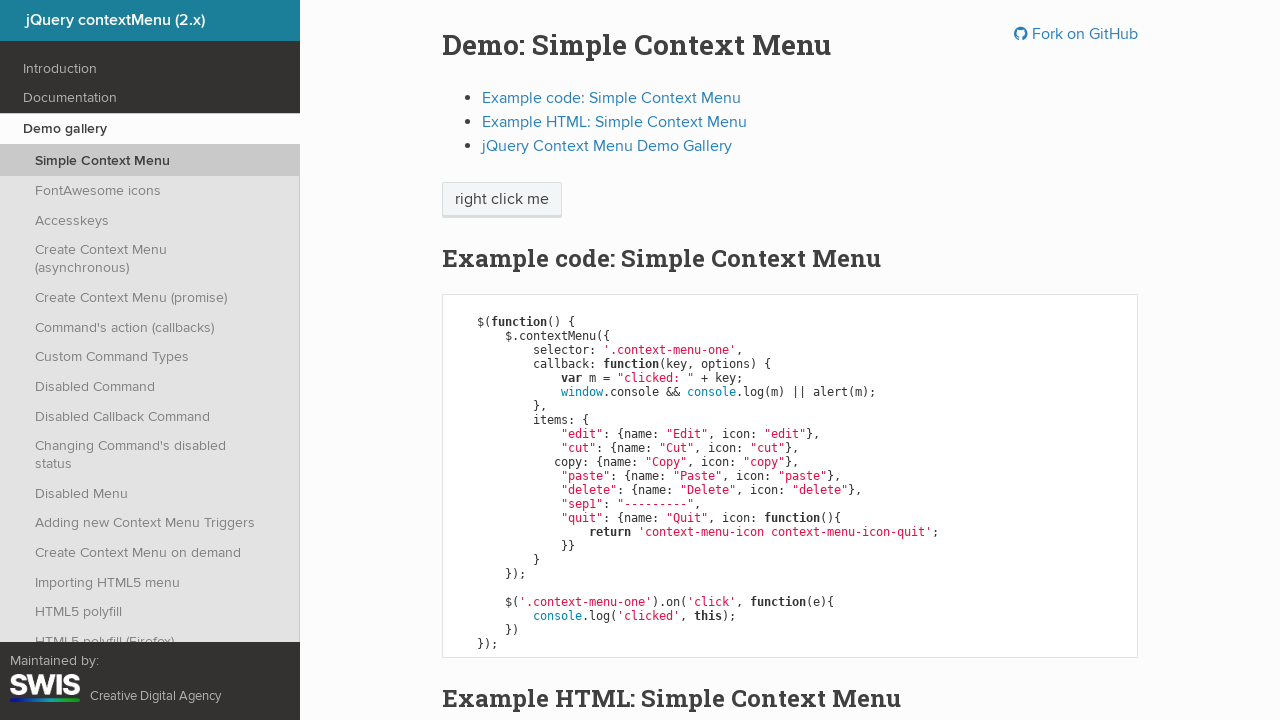

Located the 'right click me' element
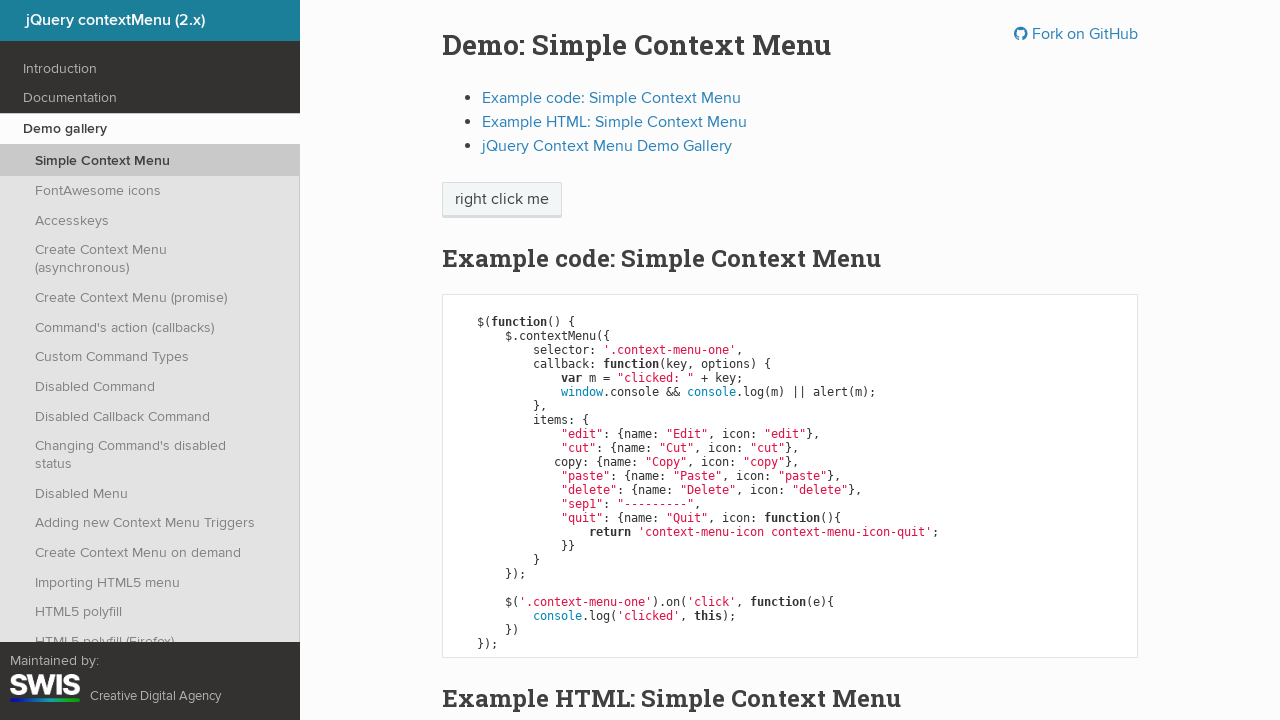

Right-clicked on the 'right click me' element to trigger context menu at (502, 200) on xpath=//span[text()='right click me']
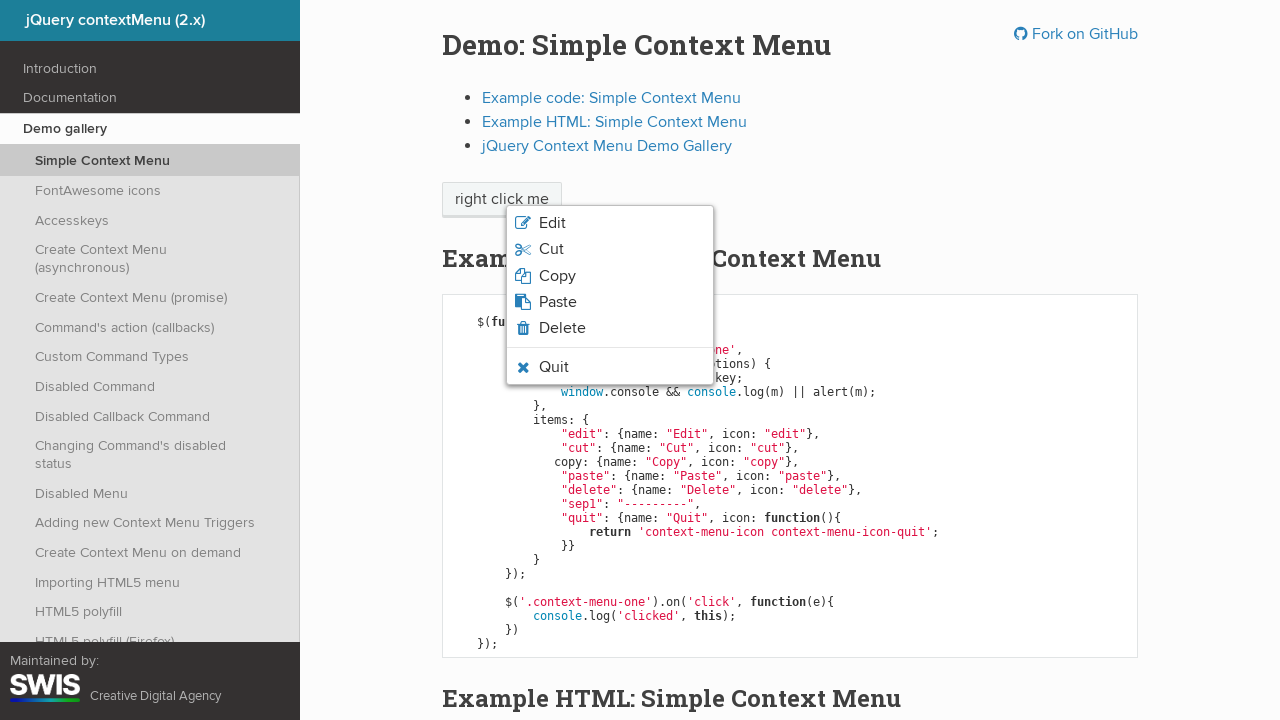

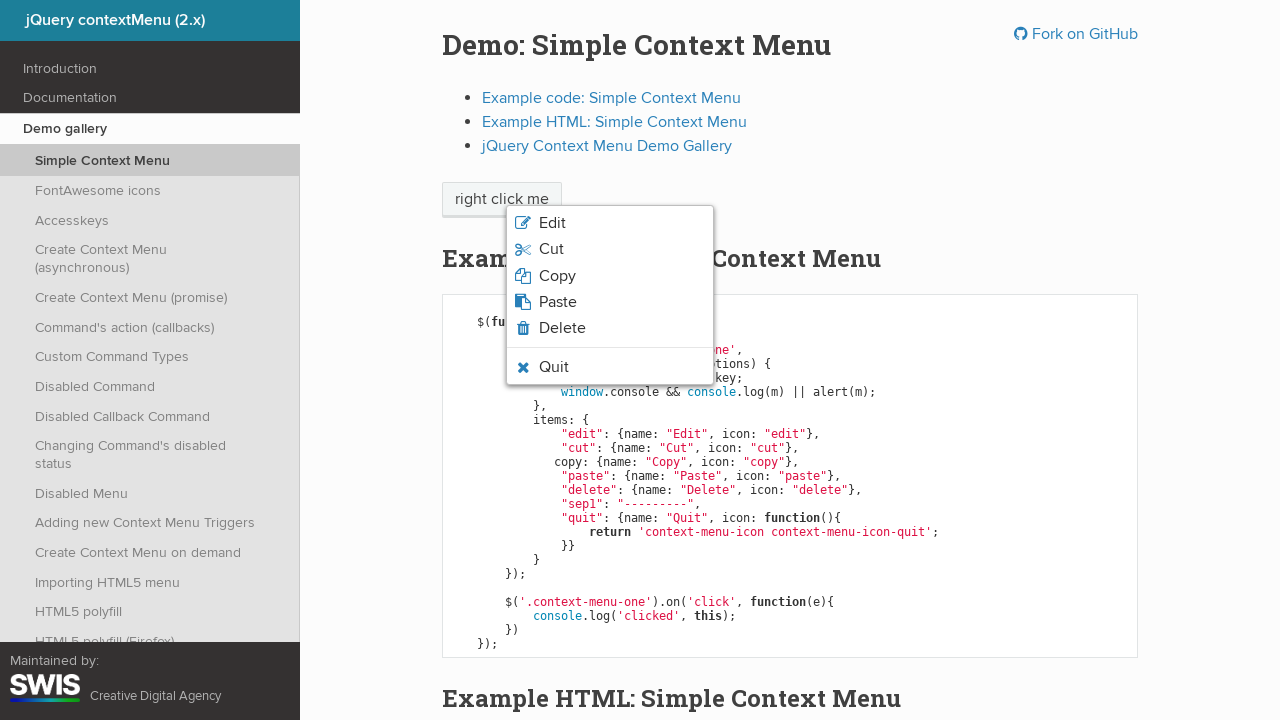